Tests dynamic element addition and removal functionality by clicking the Add Element button multiple times to create delete buttons

Starting URL: https://the-internet.herokuapp.com/add_remove_elements/

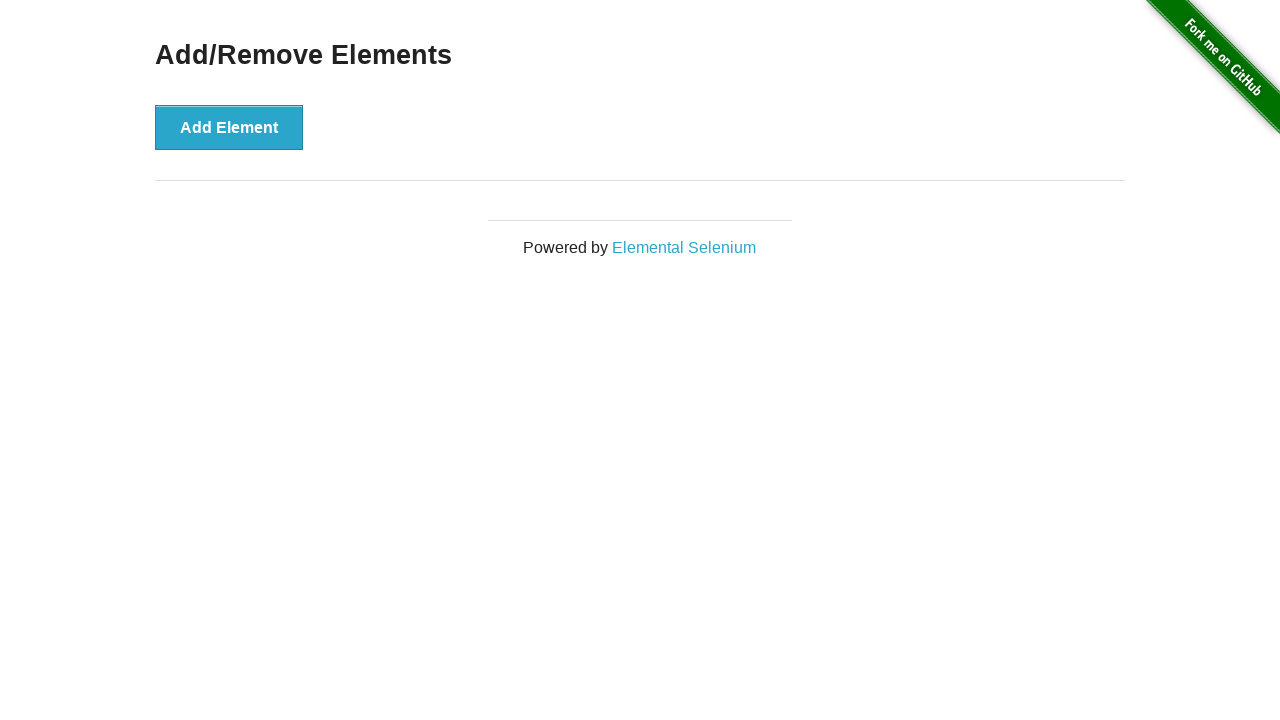

Clicked Add Element button (iteration 1 of 5) at (229, 127) on button[onclick='addElement()']
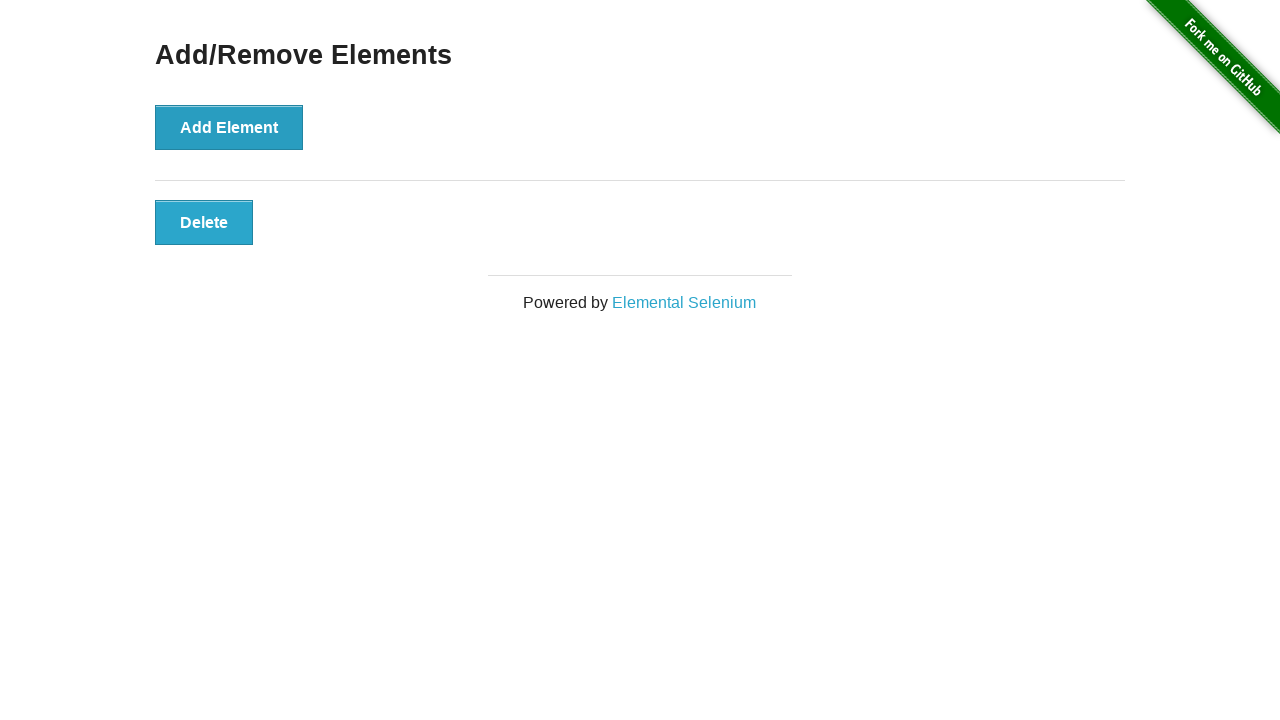

Clicked Add Element button (iteration 2 of 5) at (229, 127) on button[onclick='addElement()']
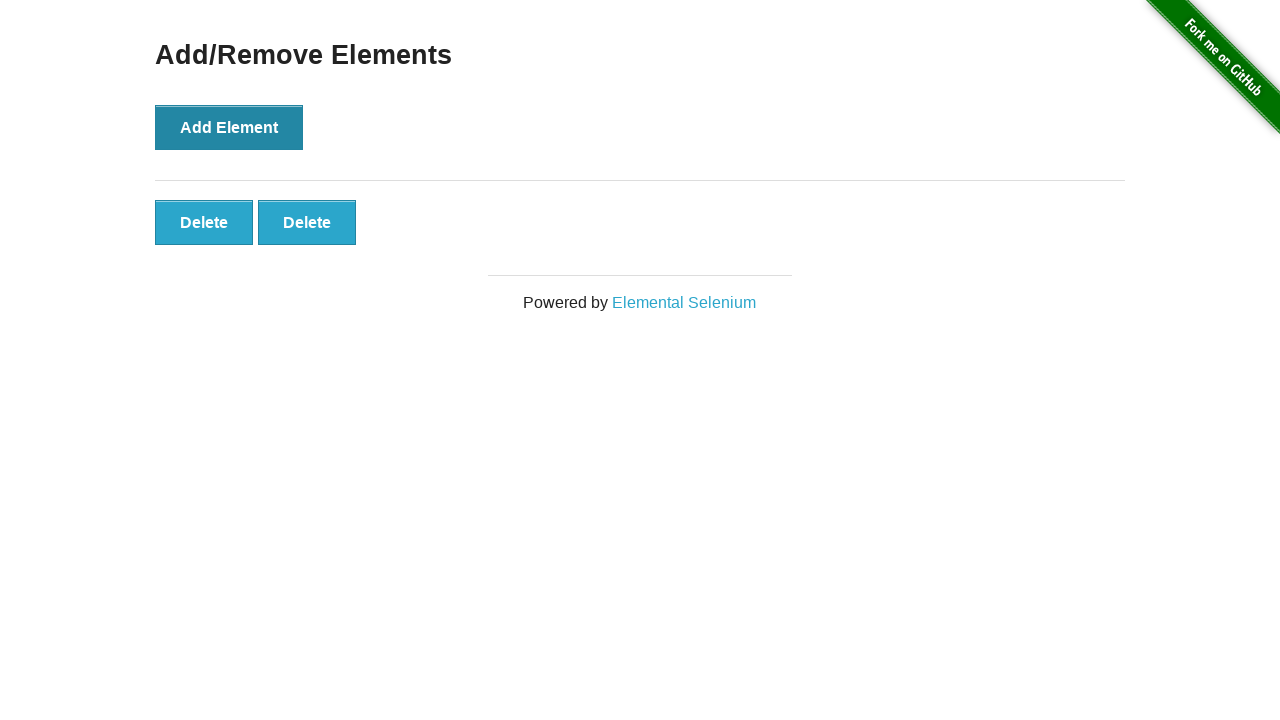

Clicked Add Element button (iteration 3 of 5) at (229, 127) on button[onclick='addElement()']
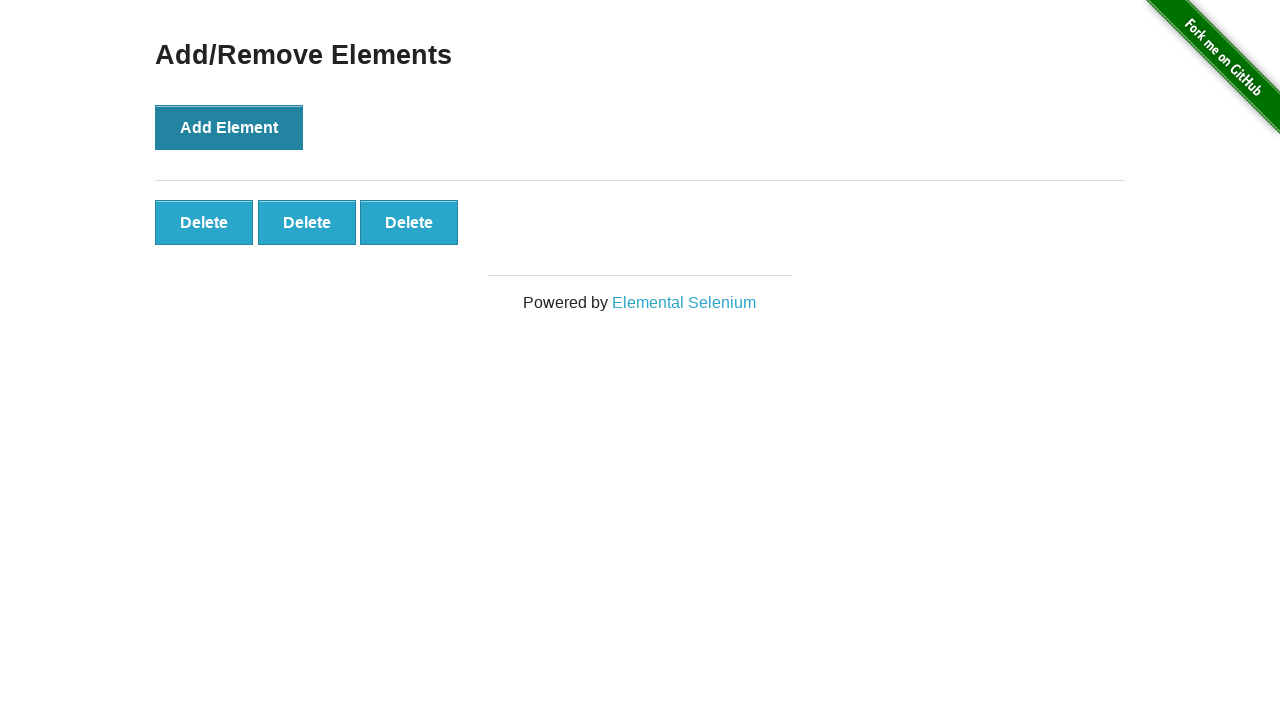

Clicked Add Element button (iteration 4 of 5) at (229, 127) on button[onclick='addElement()']
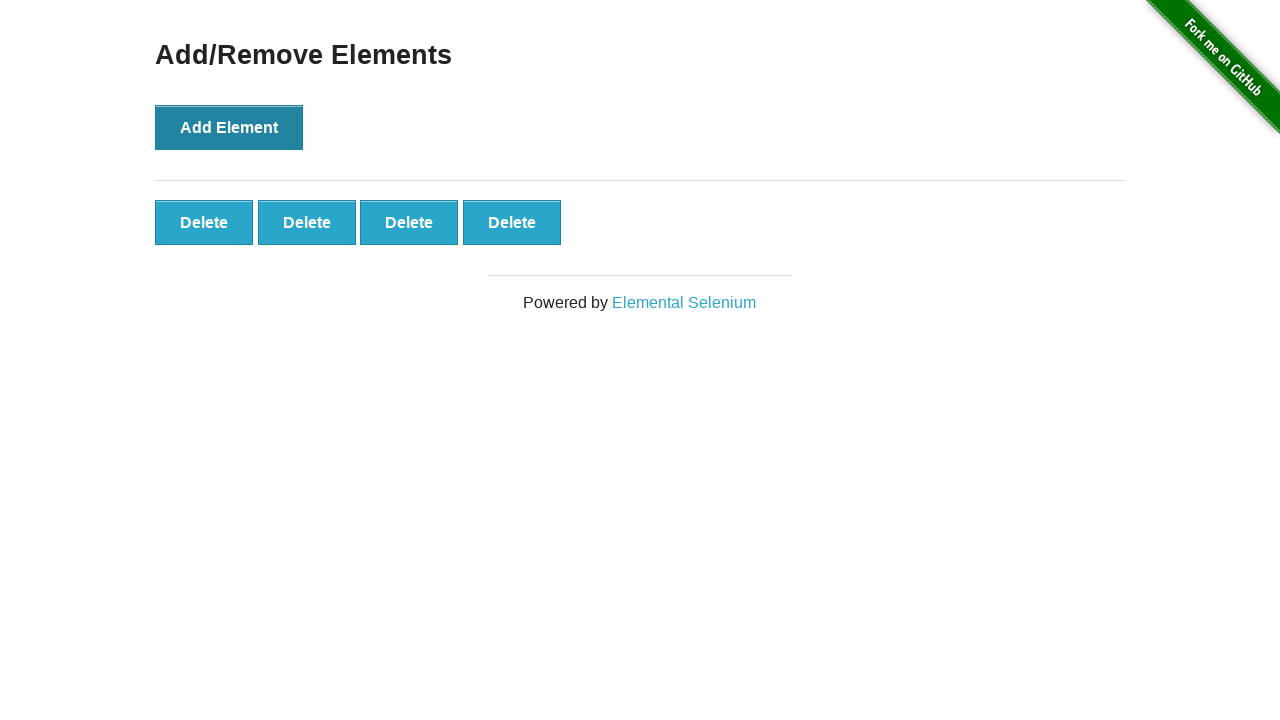

Clicked Add Element button (iteration 5 of 5) at (229, 127) on button[onclick='addElement()']
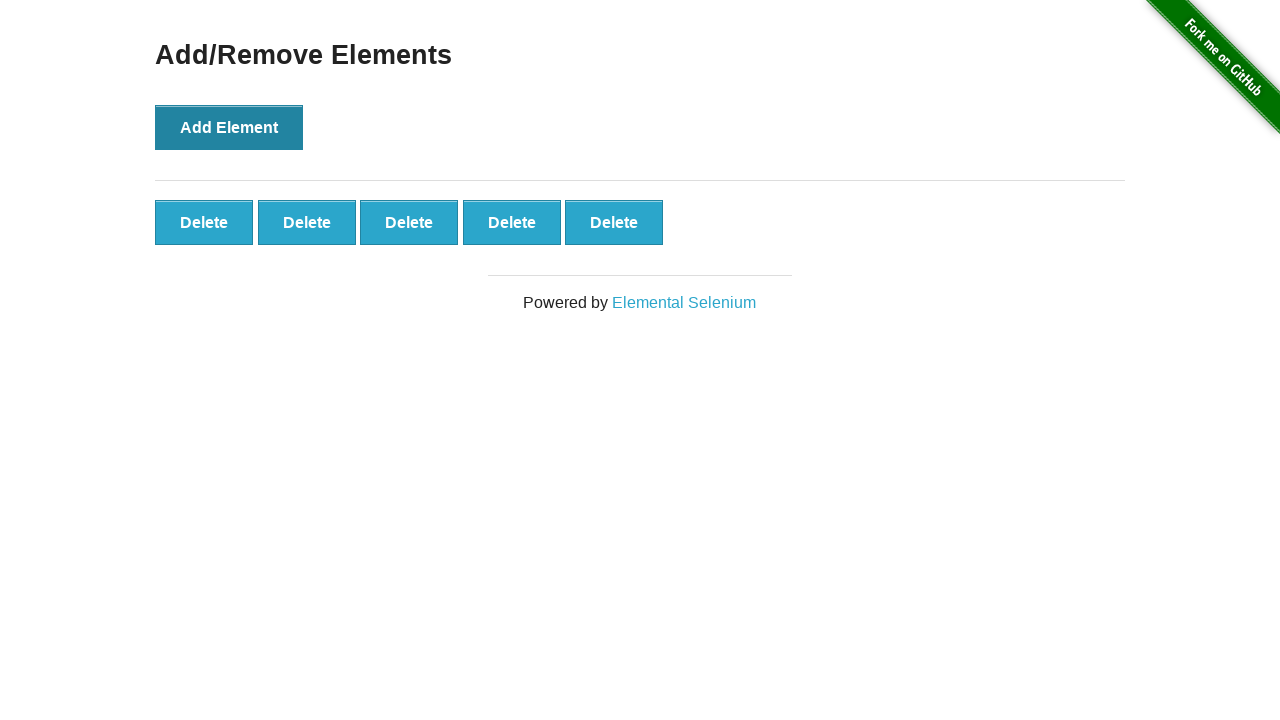

Located all delete buttons on the page
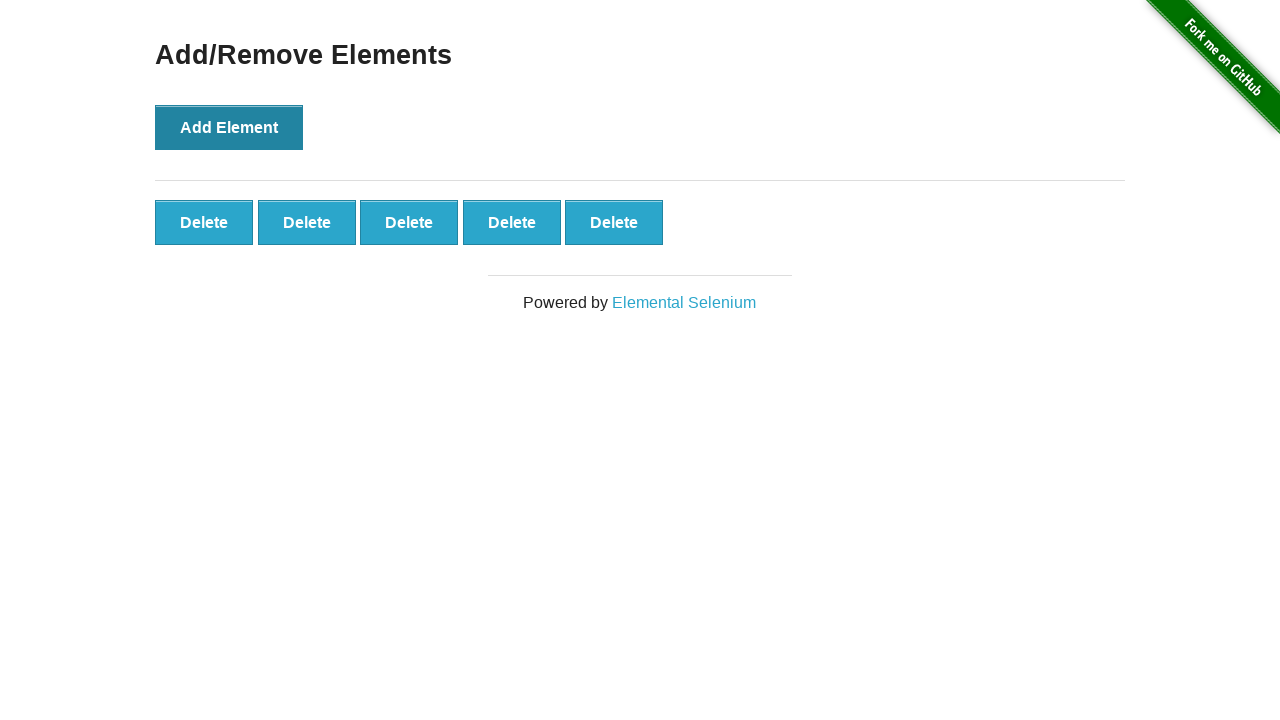

Verified that exactly 5 delete buttons were created
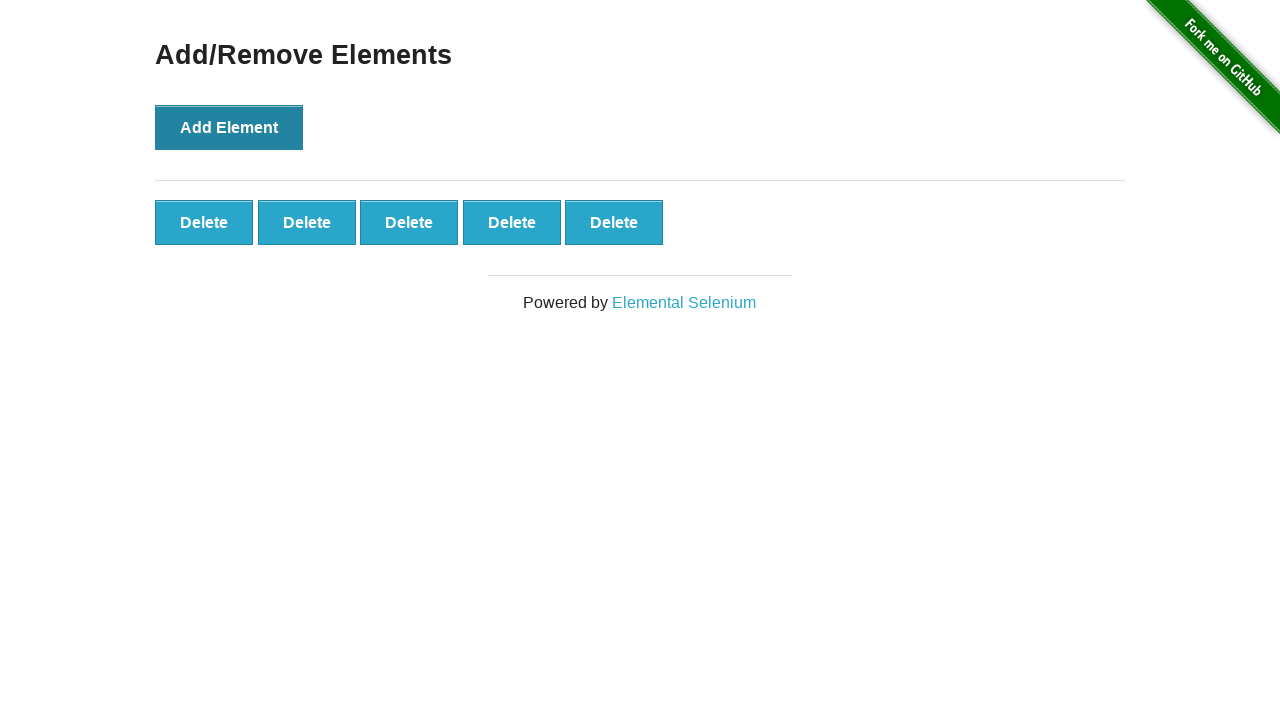

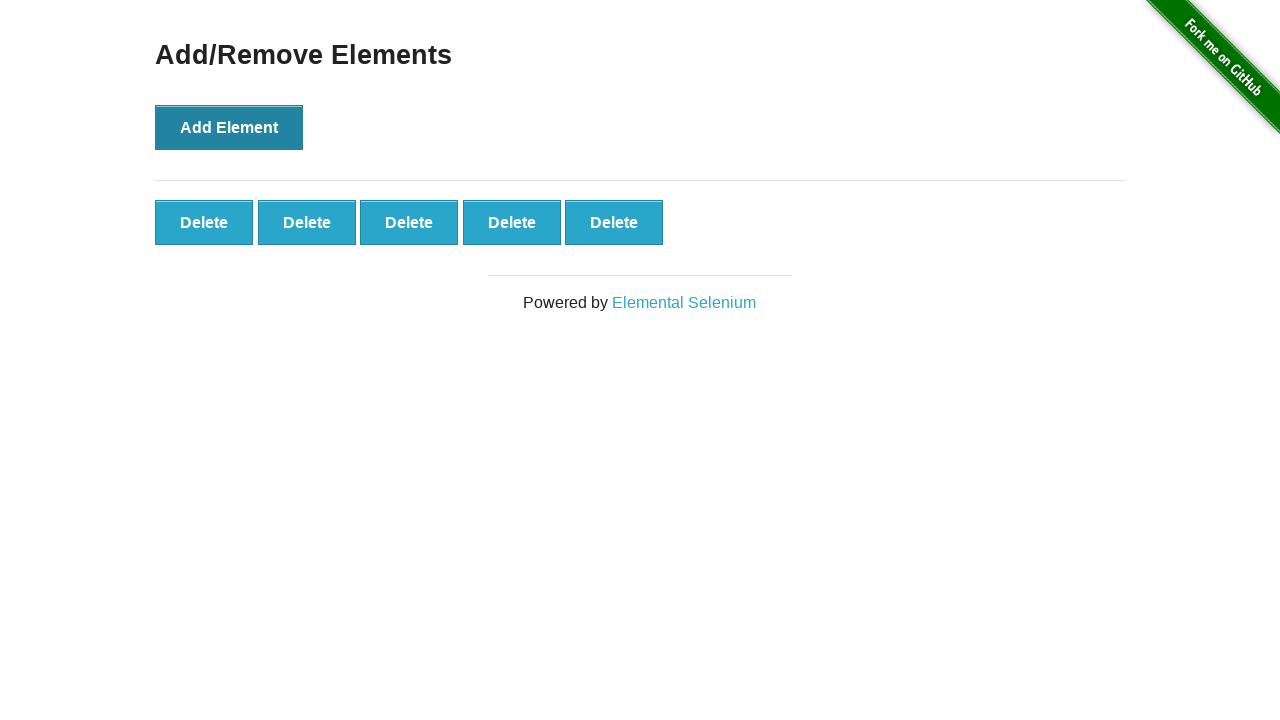